Tests browser window handling by clicking a link that opens a new window, switching to the child window to extract text, then switching back to the parent window and filling a form field with the extracted text.

Starting URL: https://rahulshettyacademy.com/loginpagePractise/

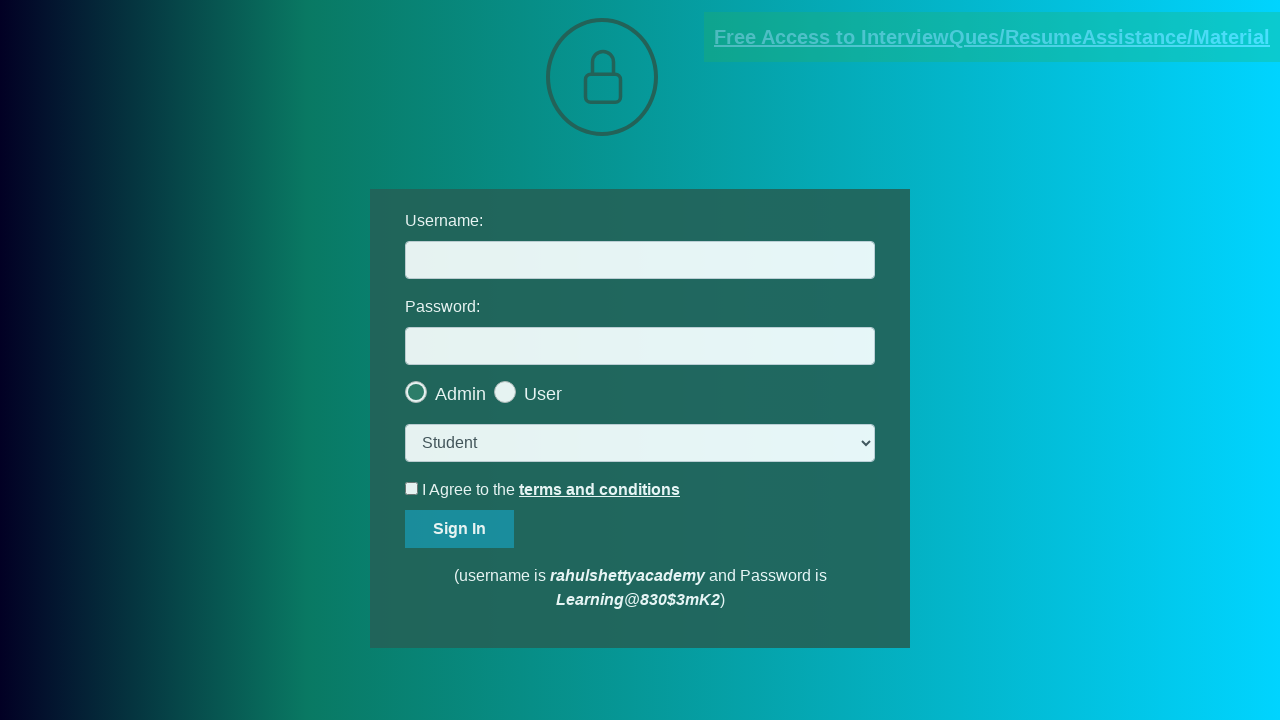

Clicked blinking text link to open new window at (992, 37) on a.blinkingText
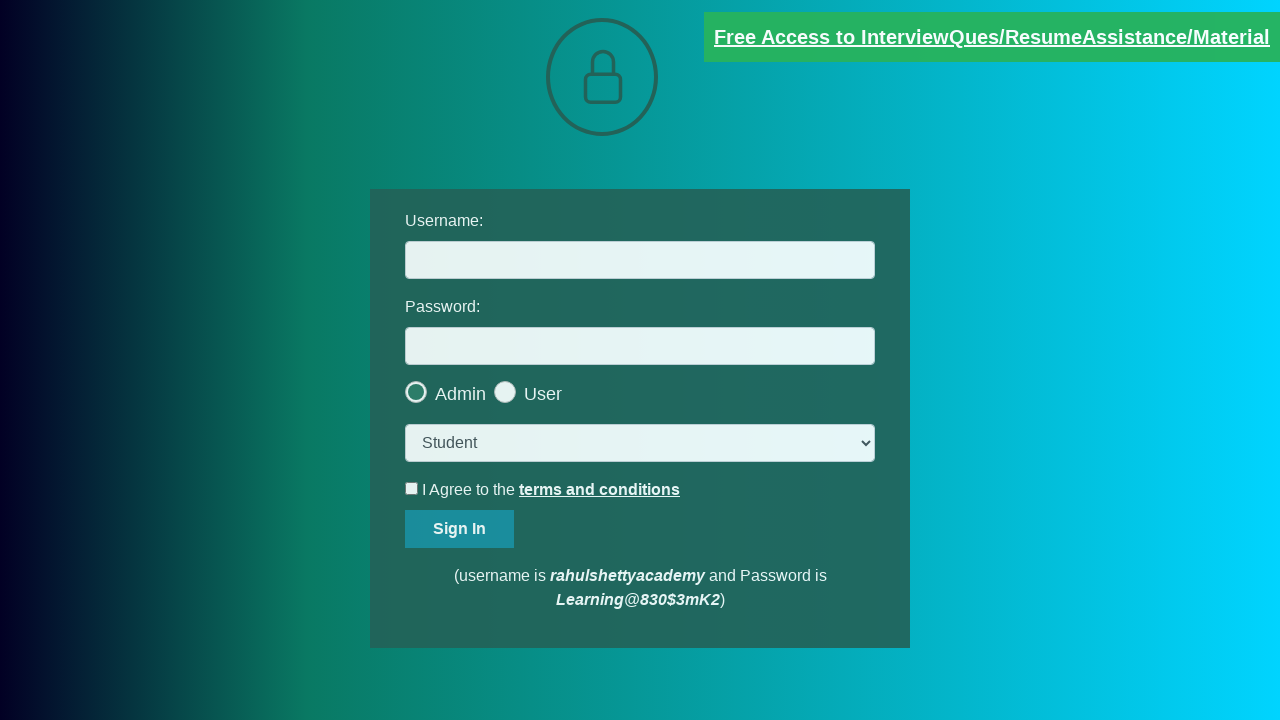

New child window opened and captured
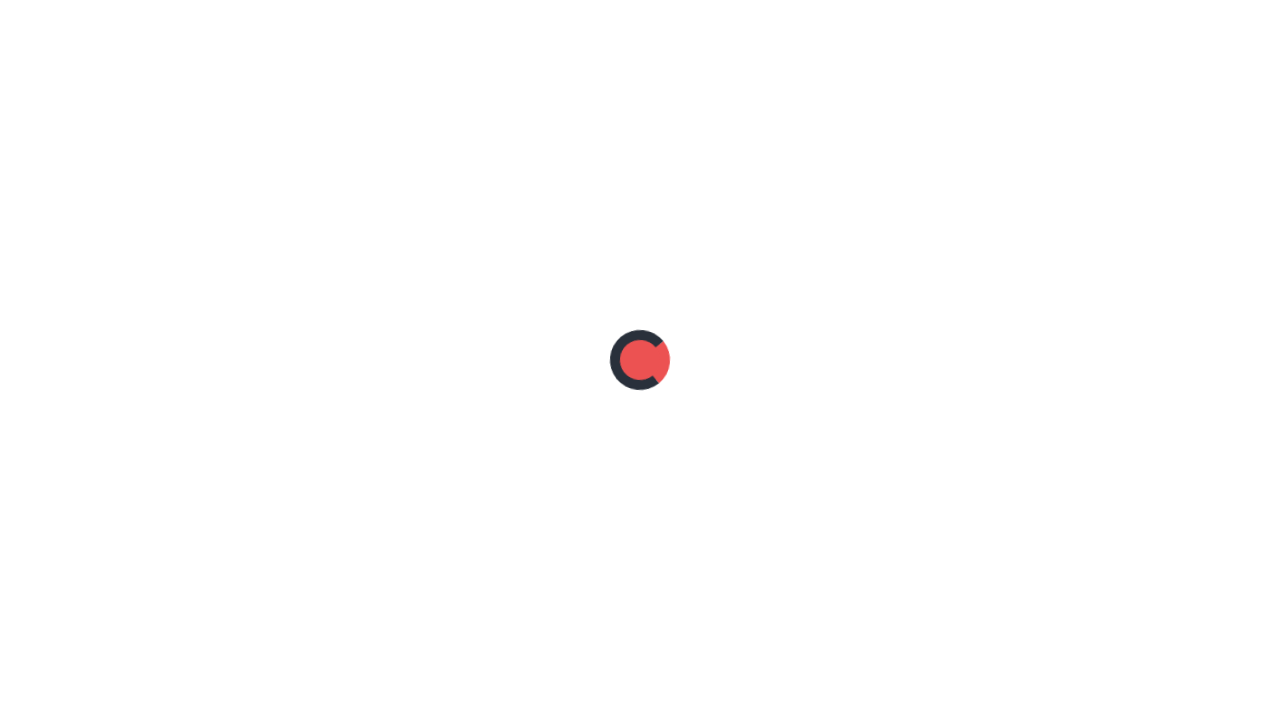

Waited for red paragraph selector to load in child window
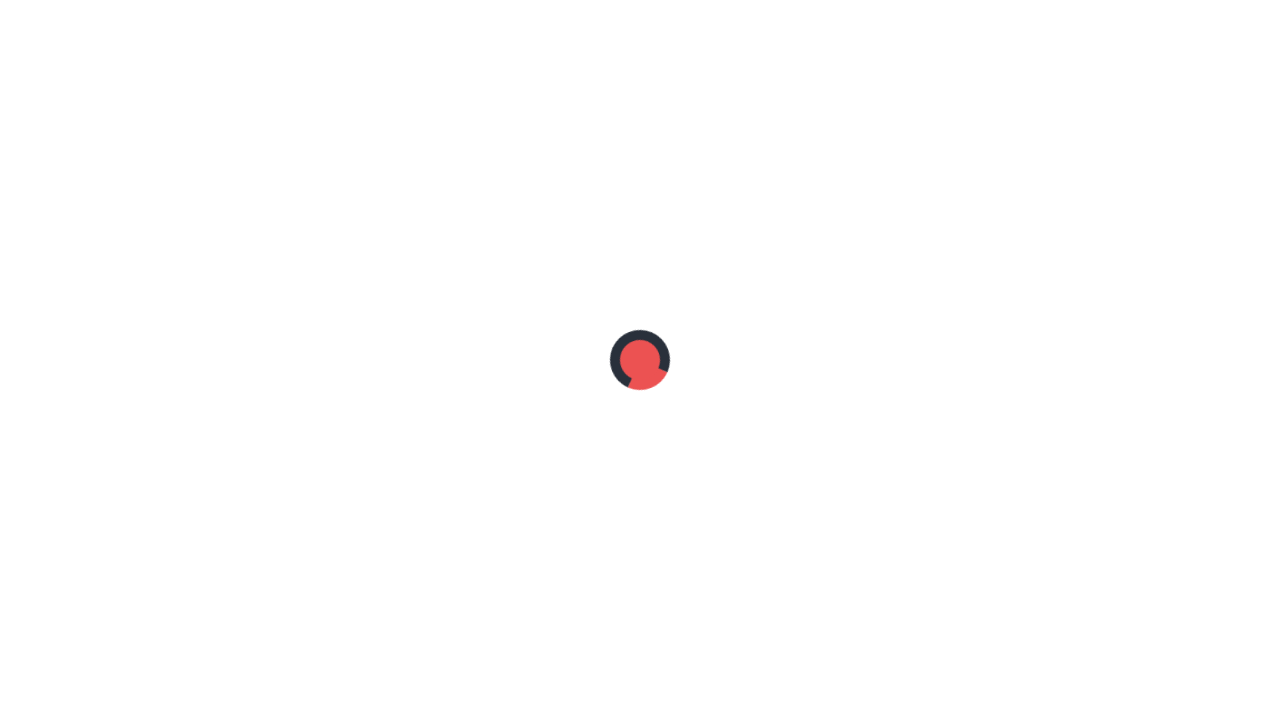

Extracted text content from red paragraph
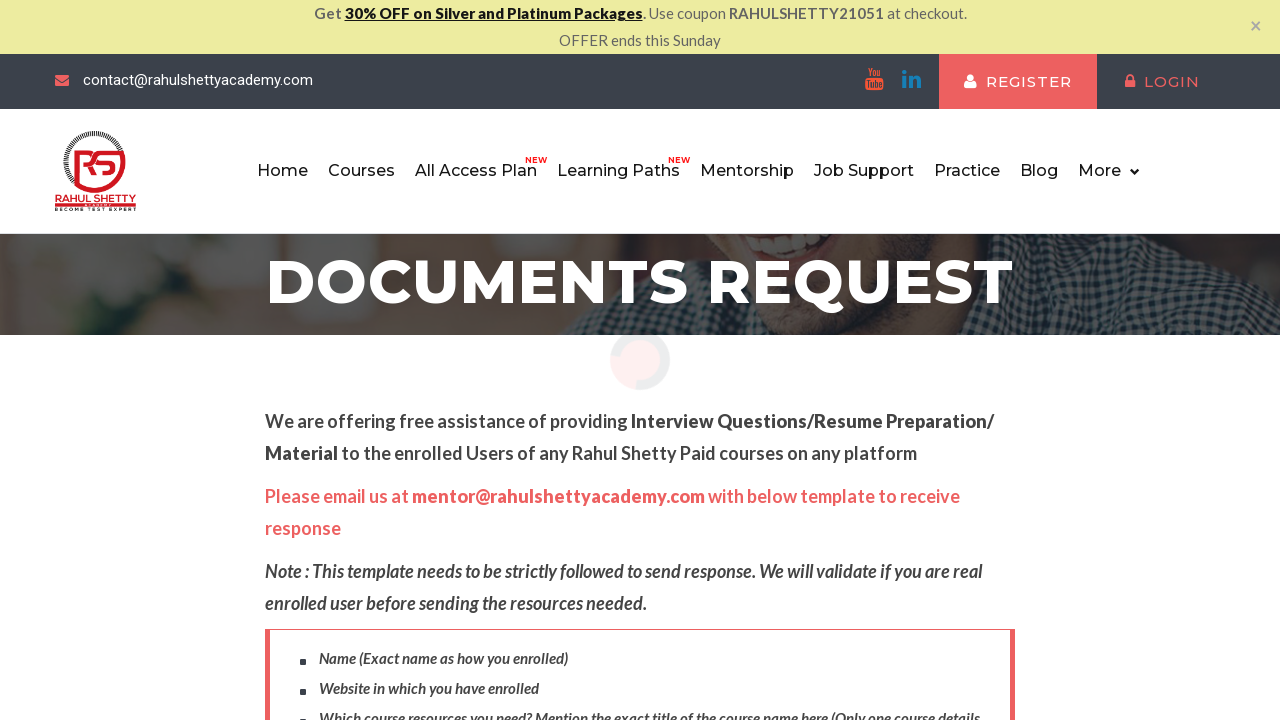

Parsed password from text content: 'mentor@rahulshettyacademy.com'
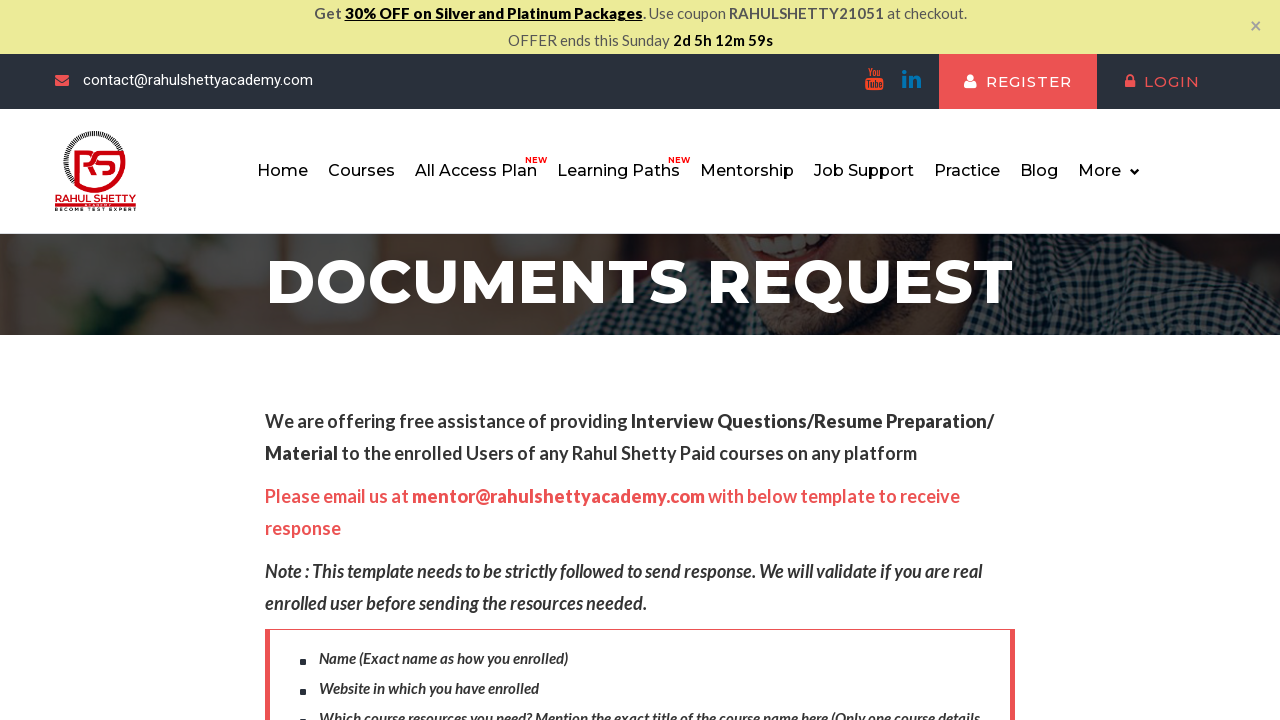

Closed child window
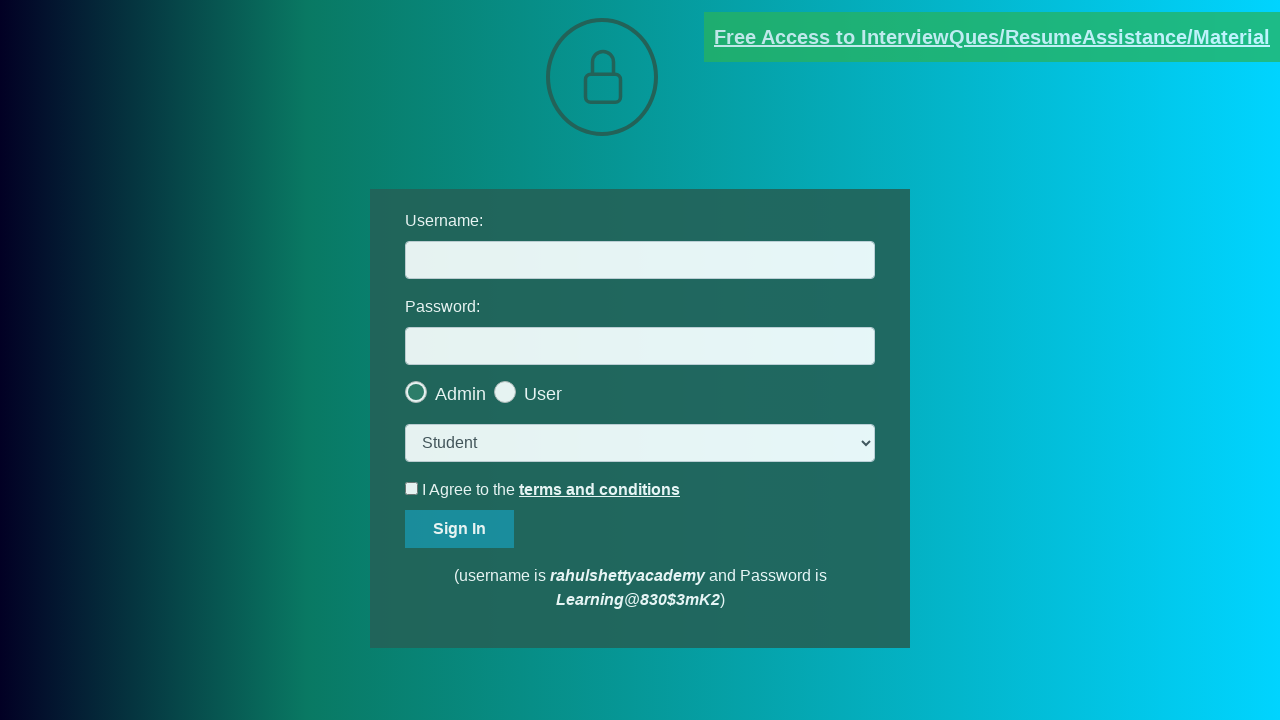

Filled username field with extracted password value on #username
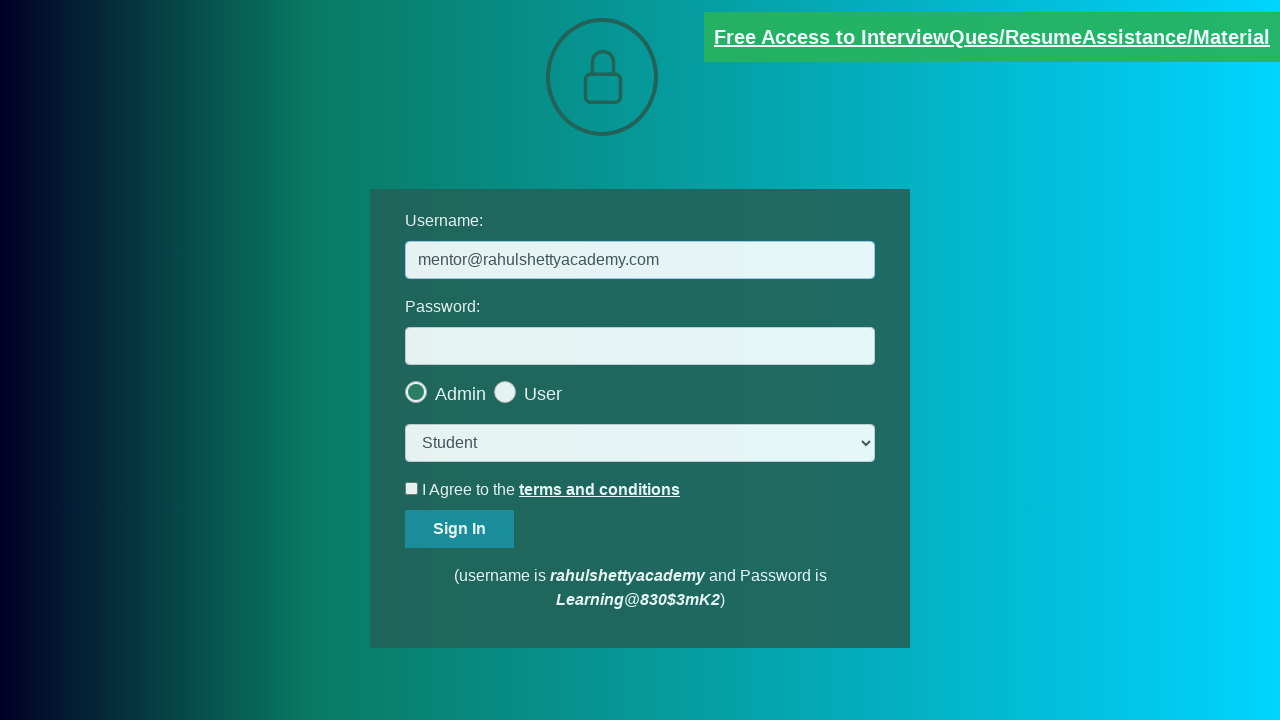

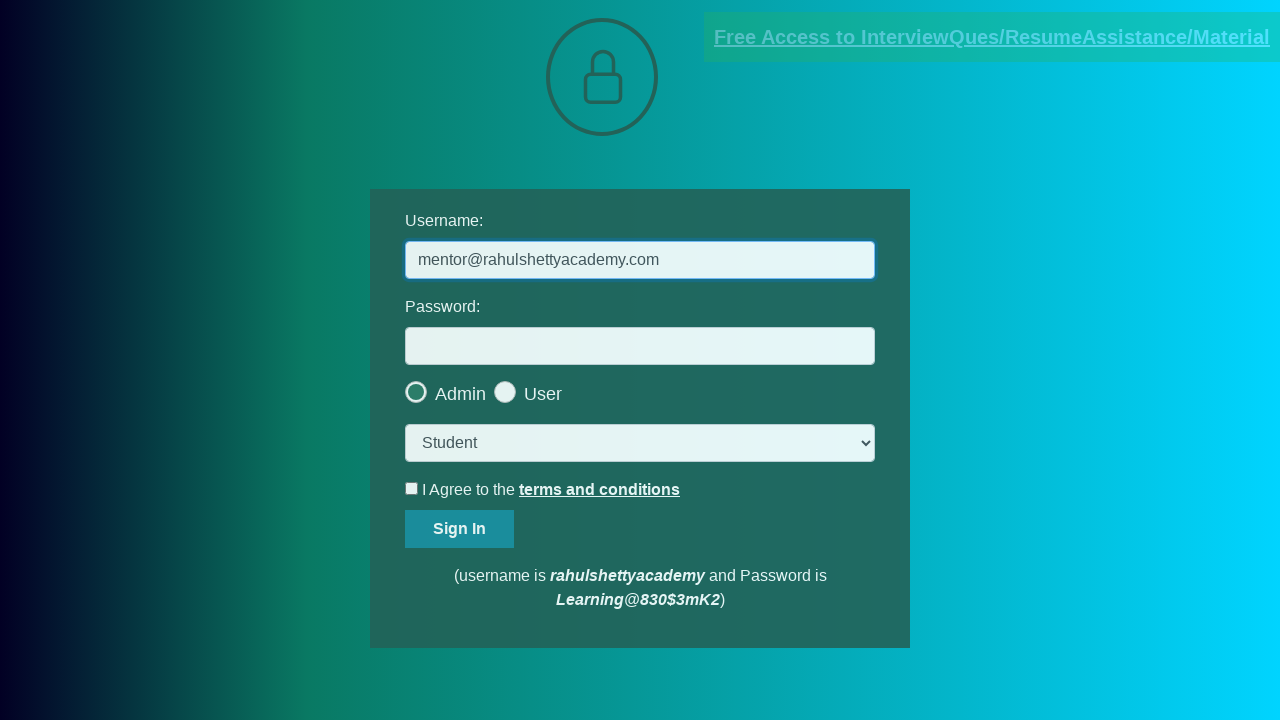